Tests filling out a practice automation form with personal details including first name, last name, email, gender selection, mobile number, date of birth, subjects, and hobbies checkbox

Starting URL: https://demoqa.com/automation-practice-form

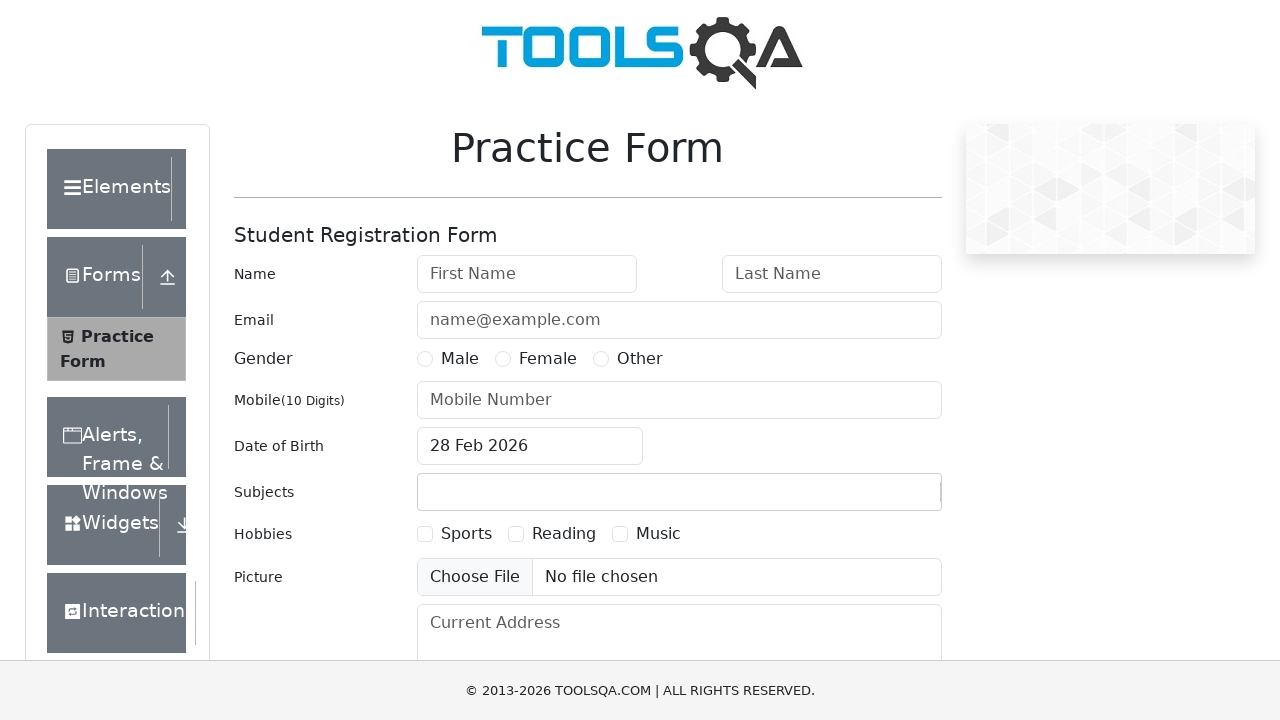

Filled first name field with 'Nahid' on input[placeholder='First Name']
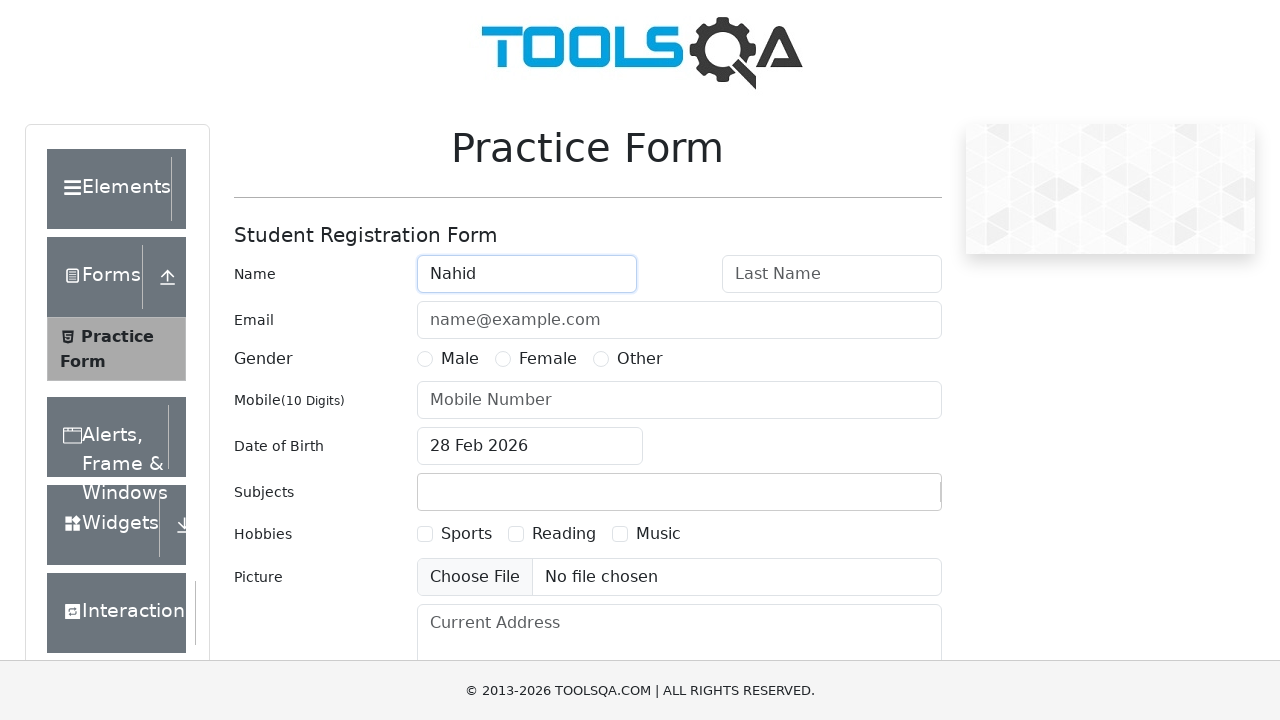

Filled last name field with 'Amin' on input#lastName
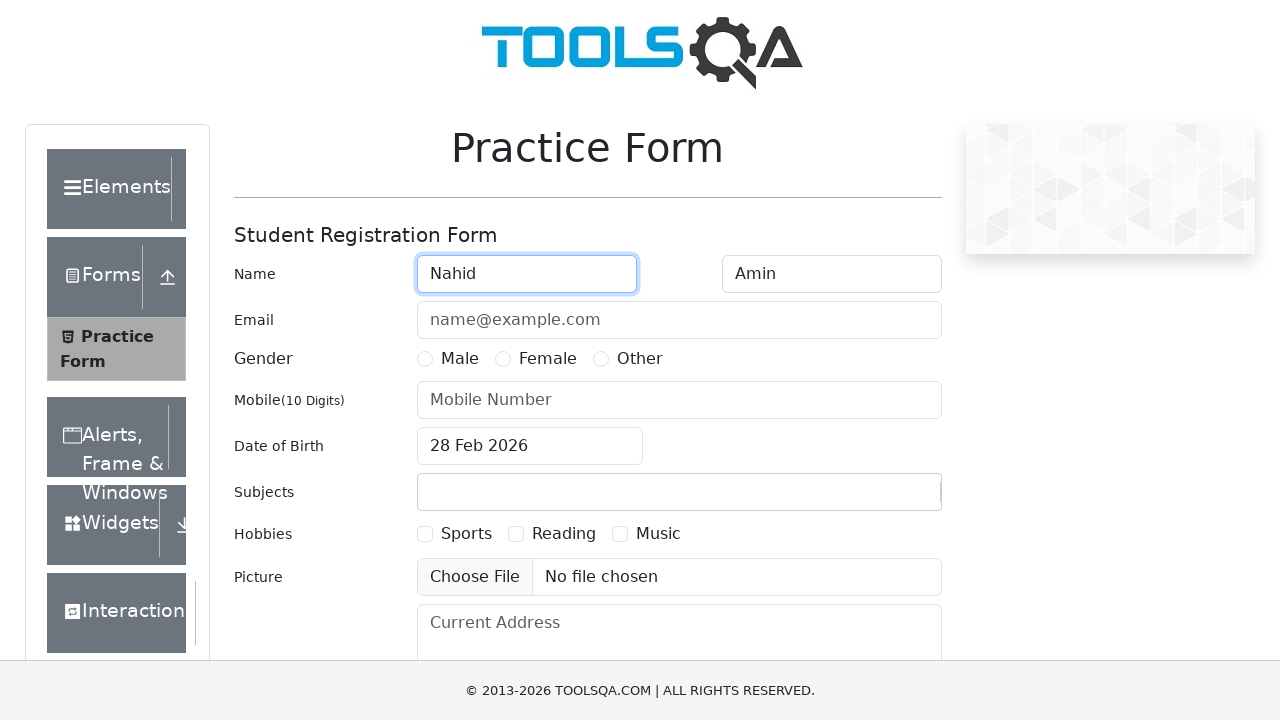

Filled email field with 'nahidaminnyc@gmail.com' on input#userEmail
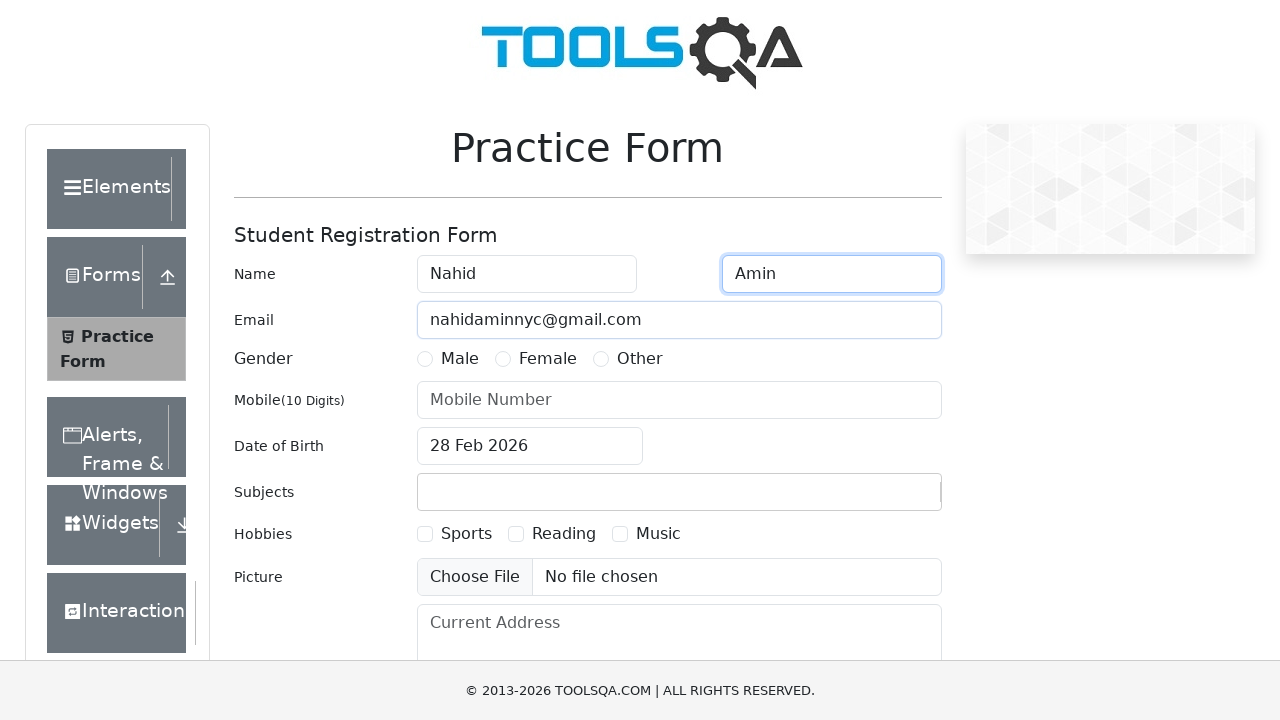

Selected 'Male' as gender at (460, 359) on label:text('Male')
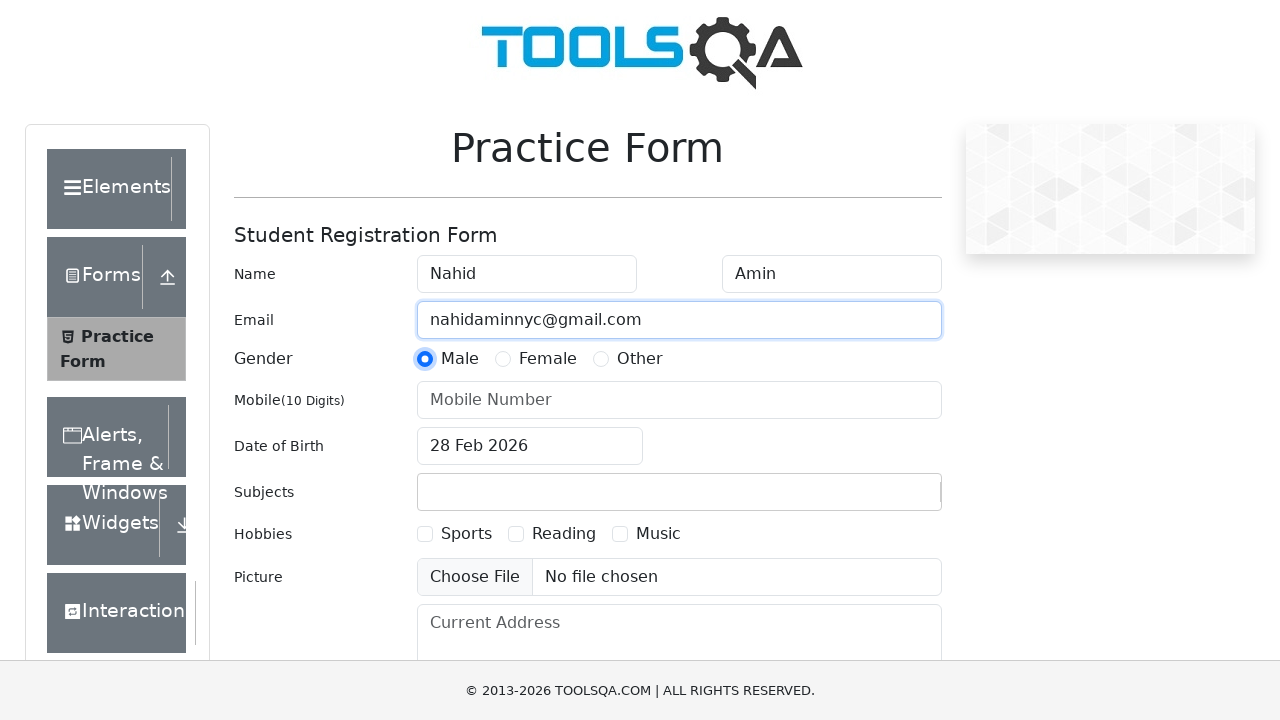

Filled mobile number with '3477485456' on input[placeholder='Mobile Number']
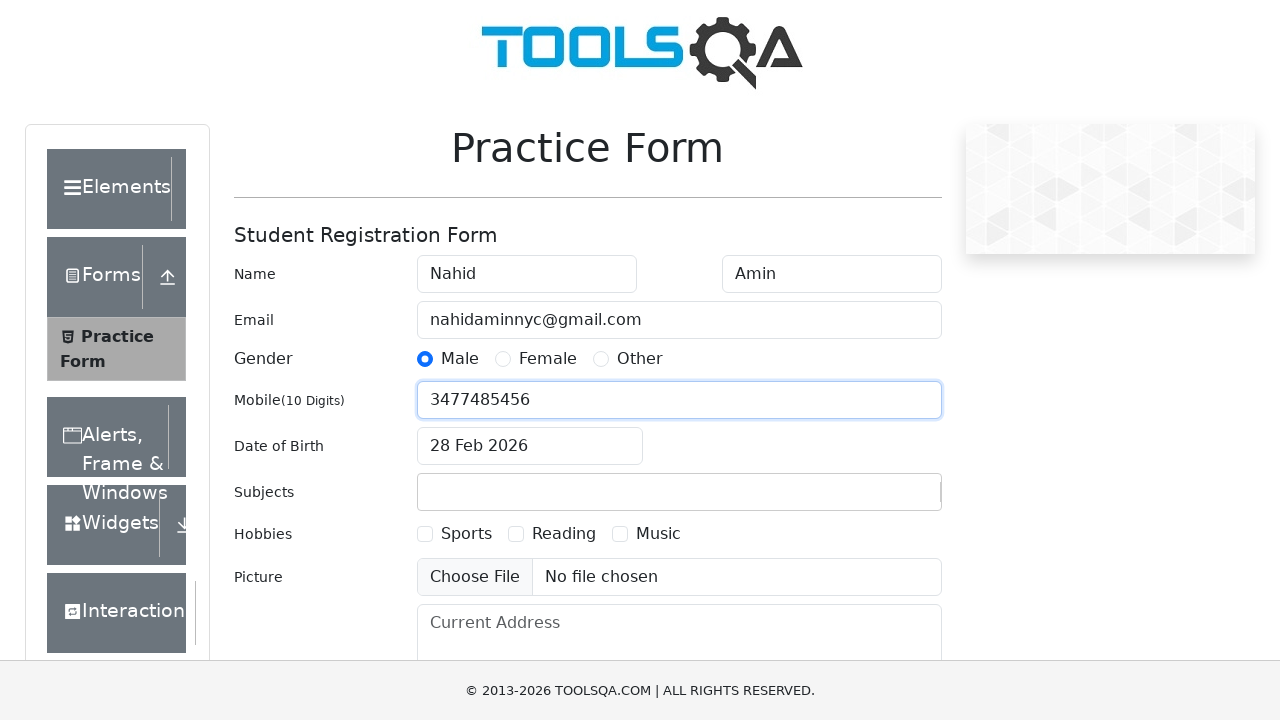

Clicked date of birth input field to open date picker at (530, 446) on input#dateOfBirthInput
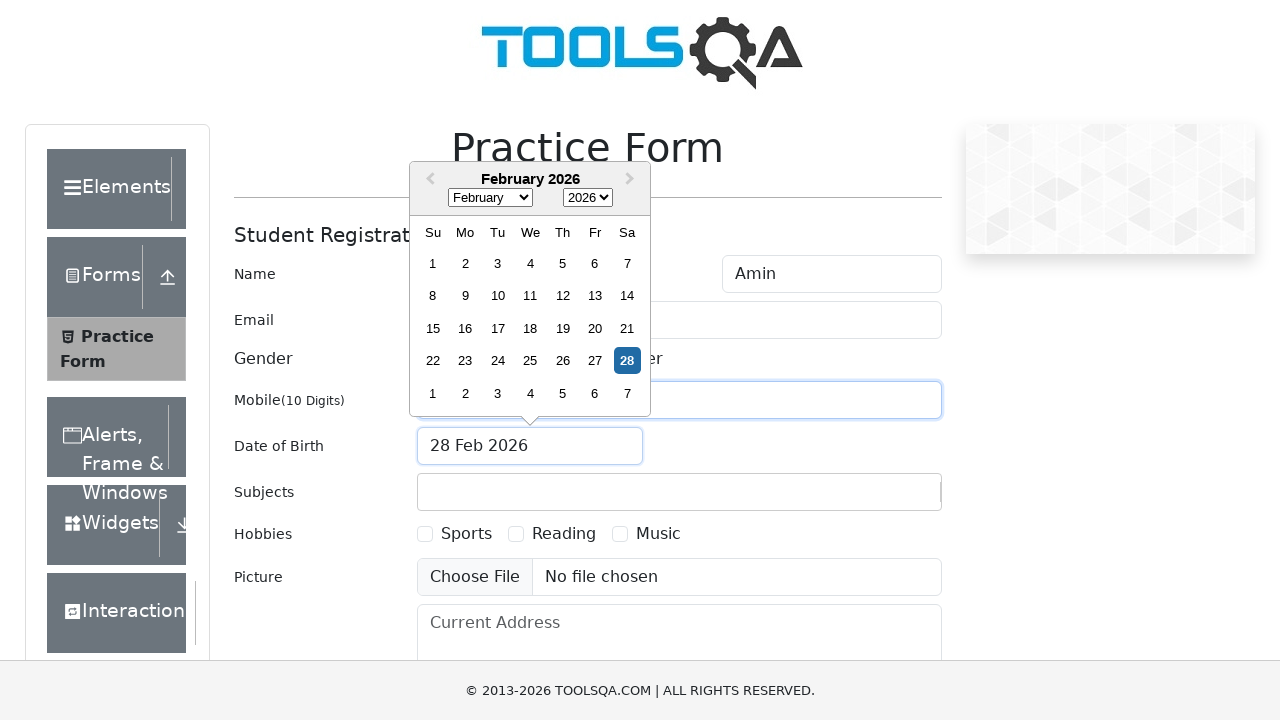

Selected all text in date field using Ctrl+A
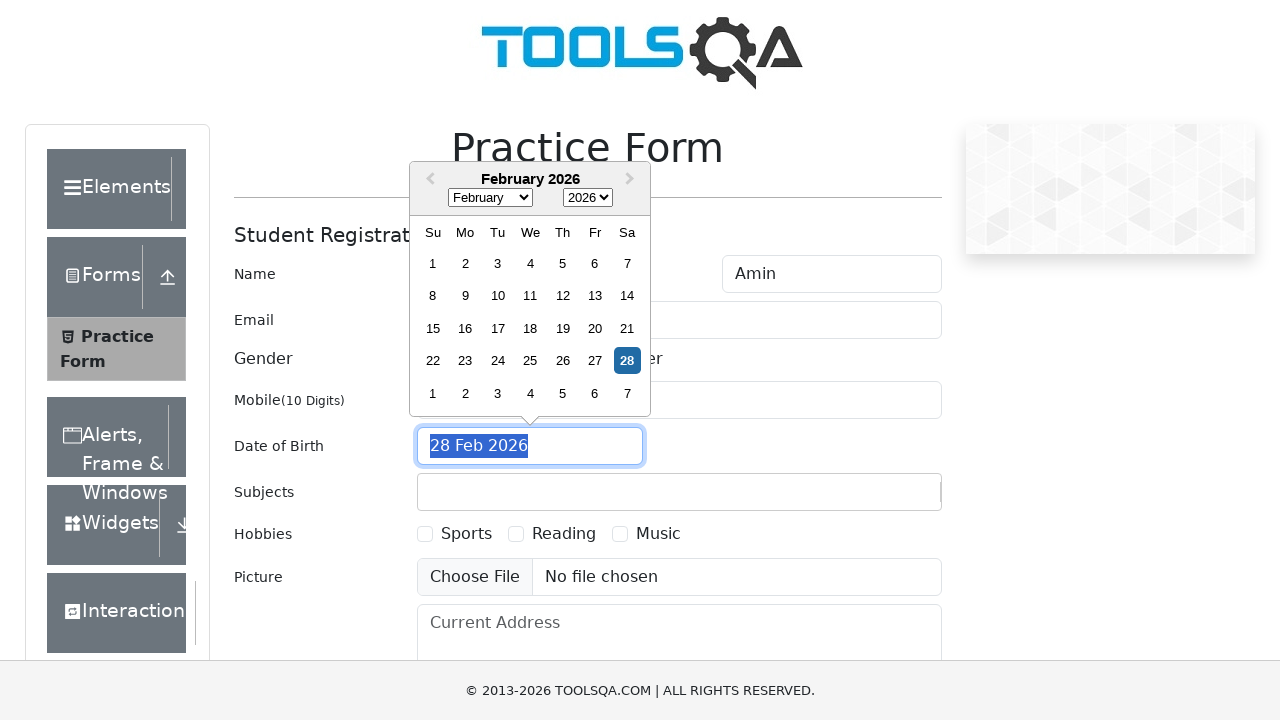

Typed date of birth '08 Aug 2000'
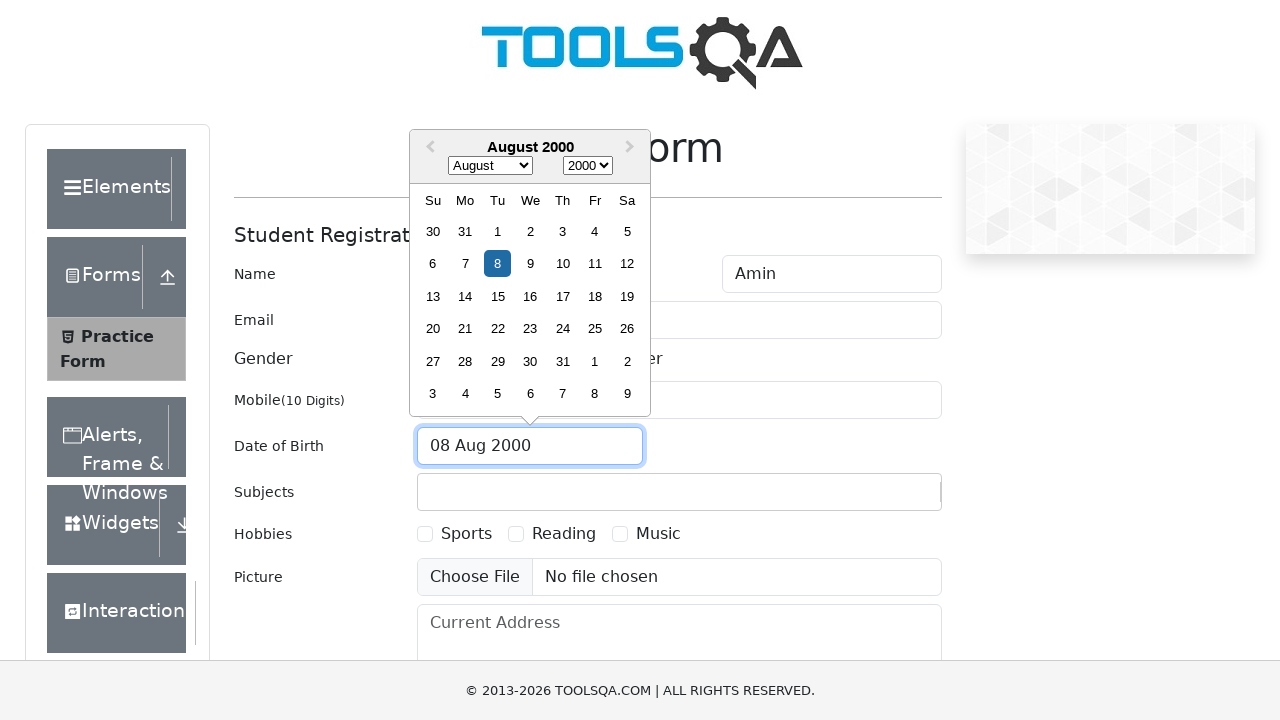

Pressed Escape to close date picker
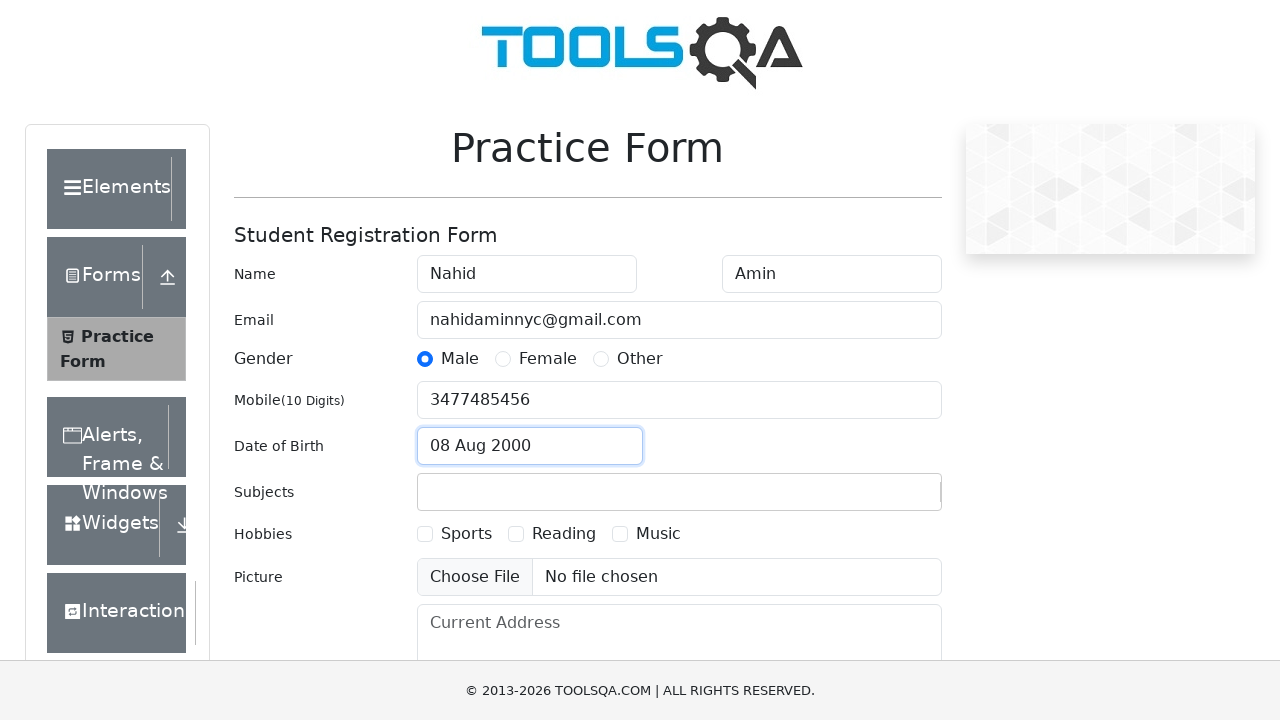

Clicked subjects auto-complete field at (679, 492) on .subjects-auto-complete__value-container
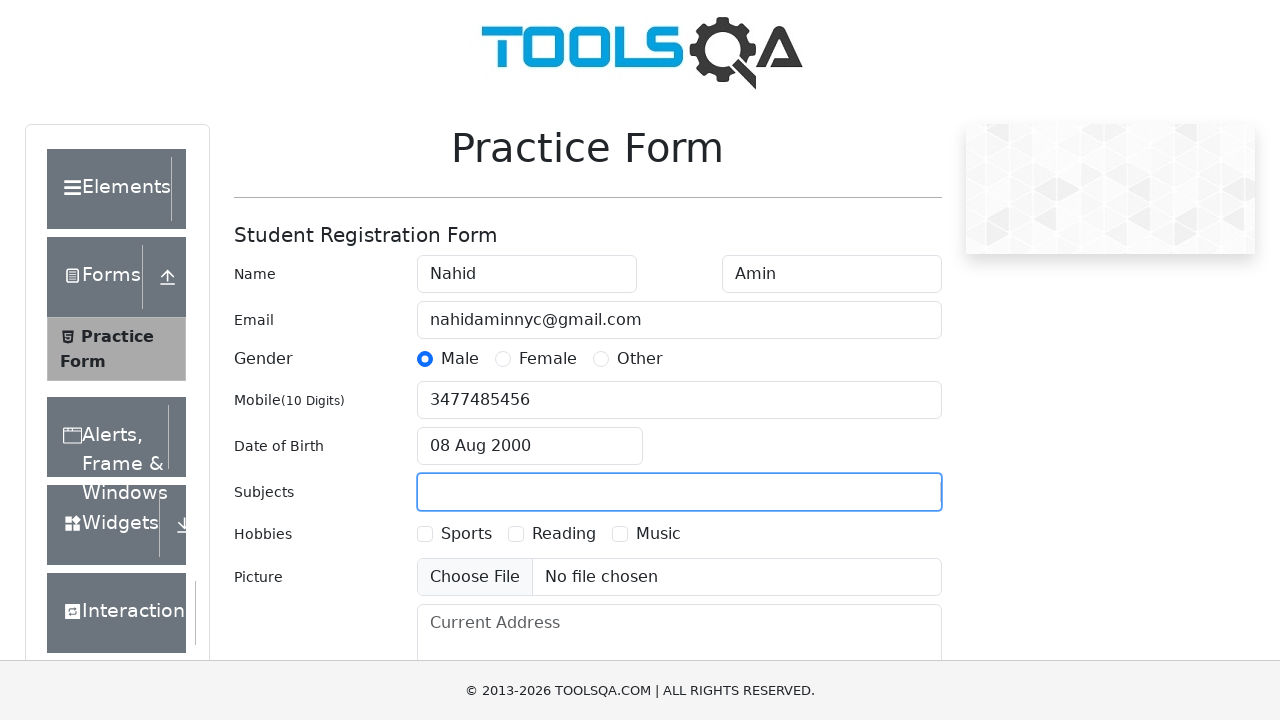

Filled subjects field with 'Computer Science' on #subjectsInput
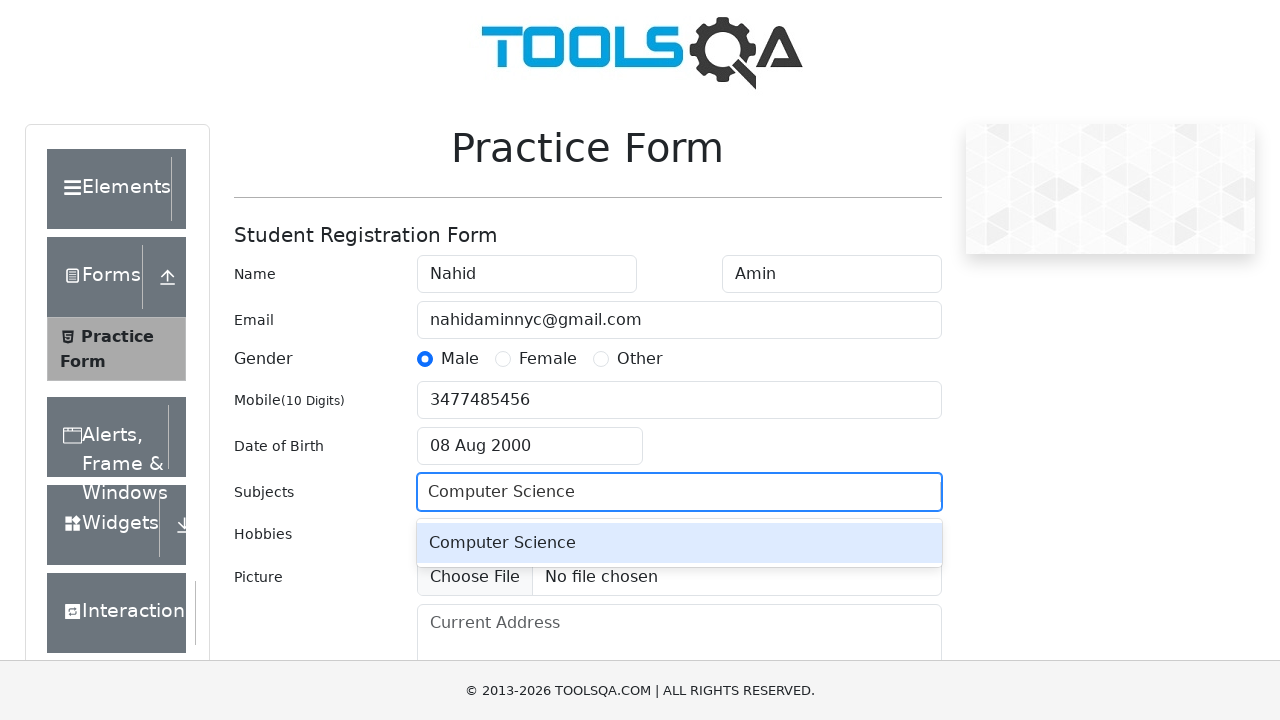

Pressed Enter to confirm subject selection
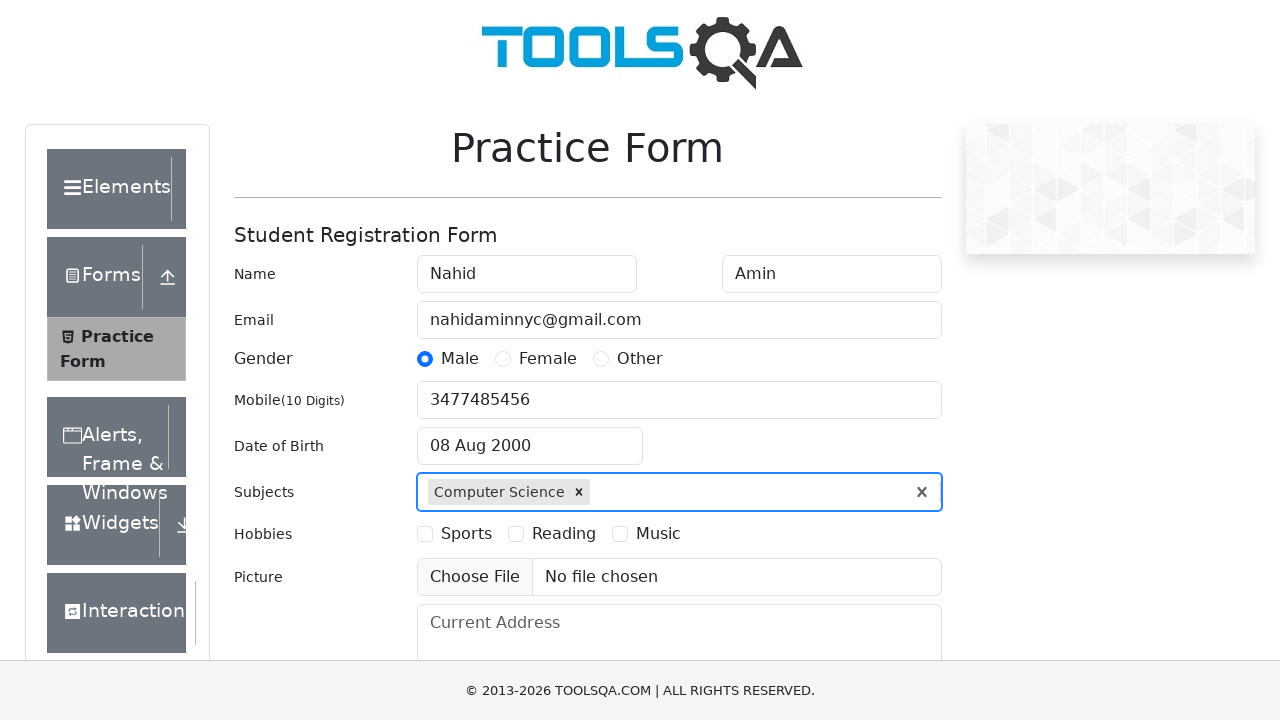

Clicked Sports hobbies checkbox at (466, 534) on label[for='hobbies-checkbox-1']
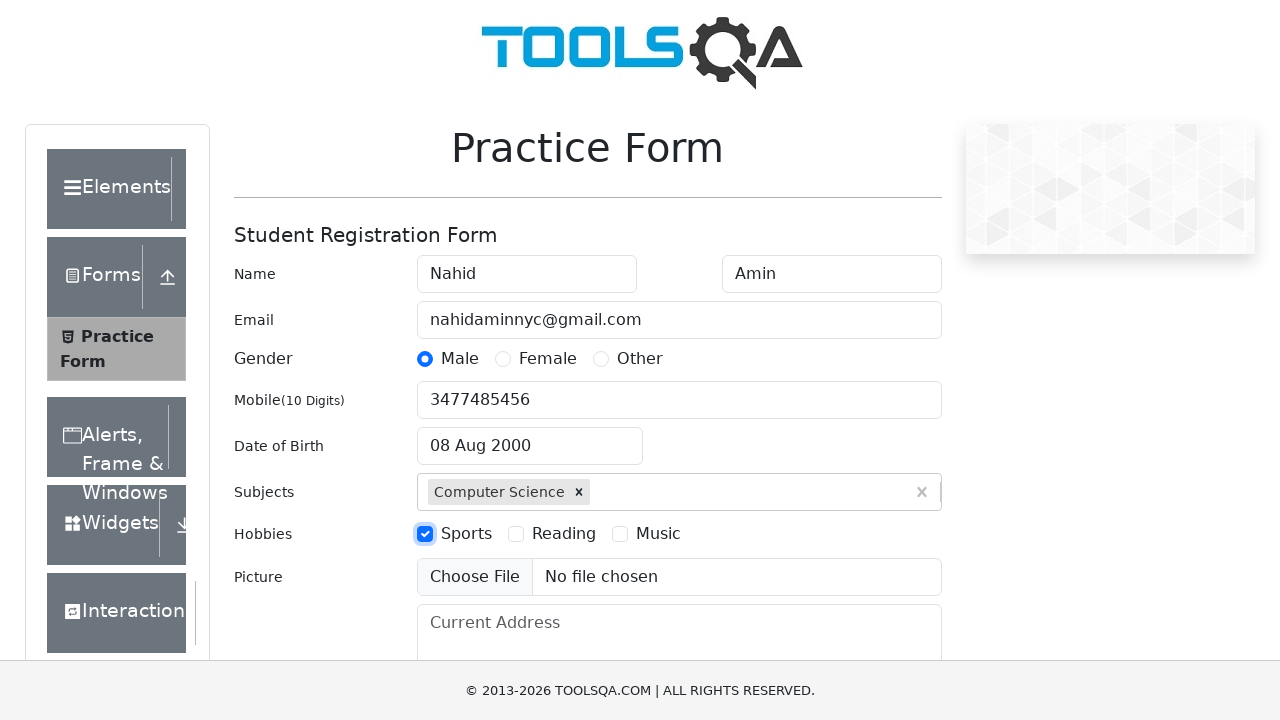

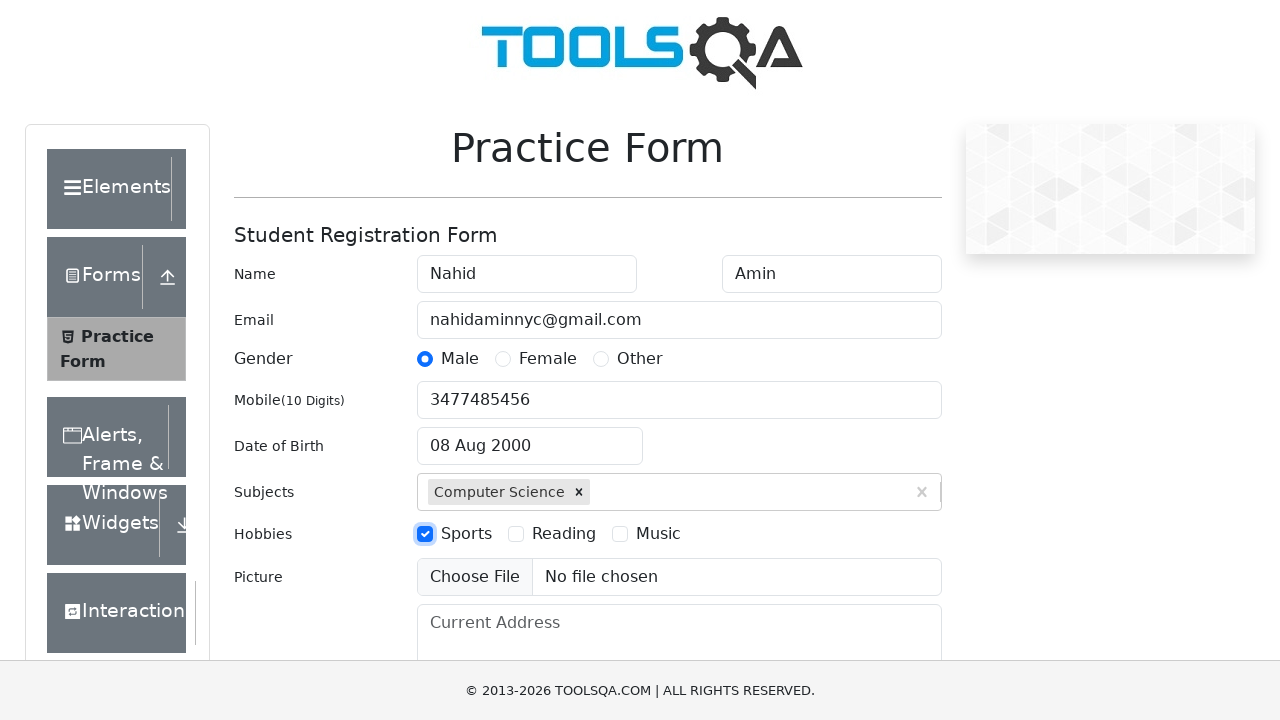